Tests un-marking items as complete by checking and then unchecking a todo item

Starting URL: https://demo.playwright.dev/todomvc

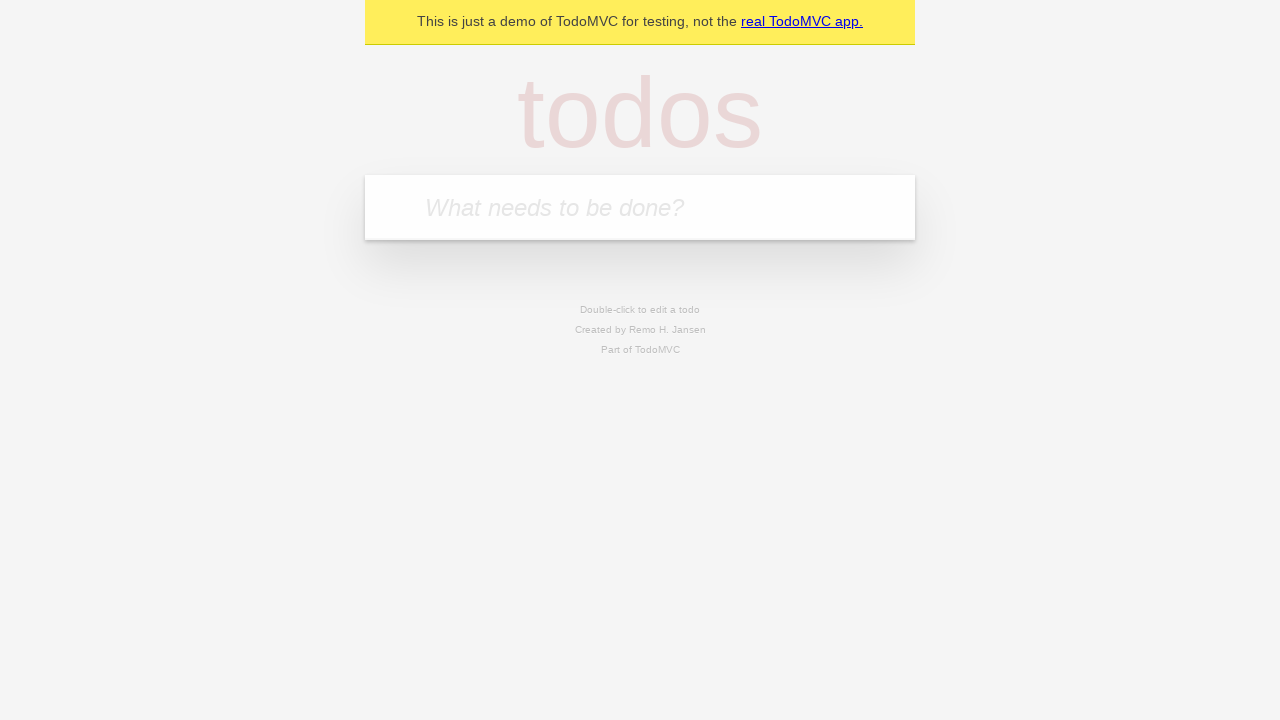

Located the 'What needs to be done?' input field
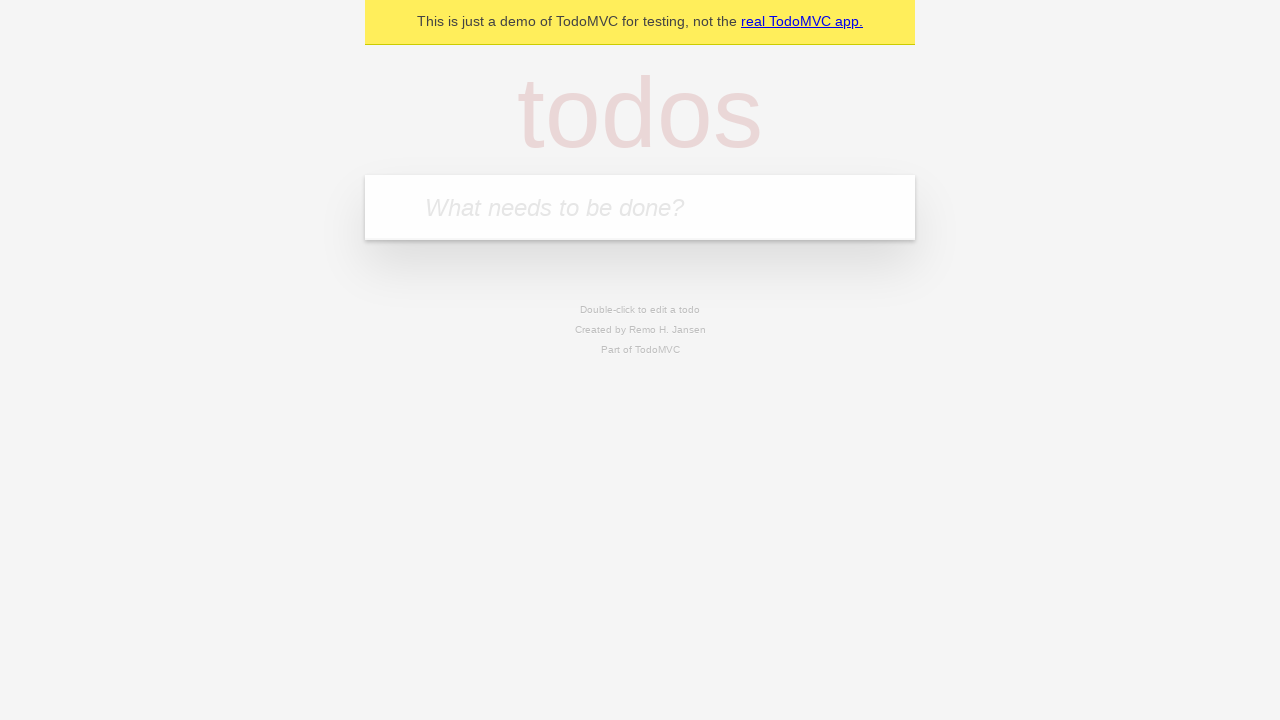

Filled first todo item with 'buy some cheese' on internal:attr=[placeholder="What needs to be done?"i]
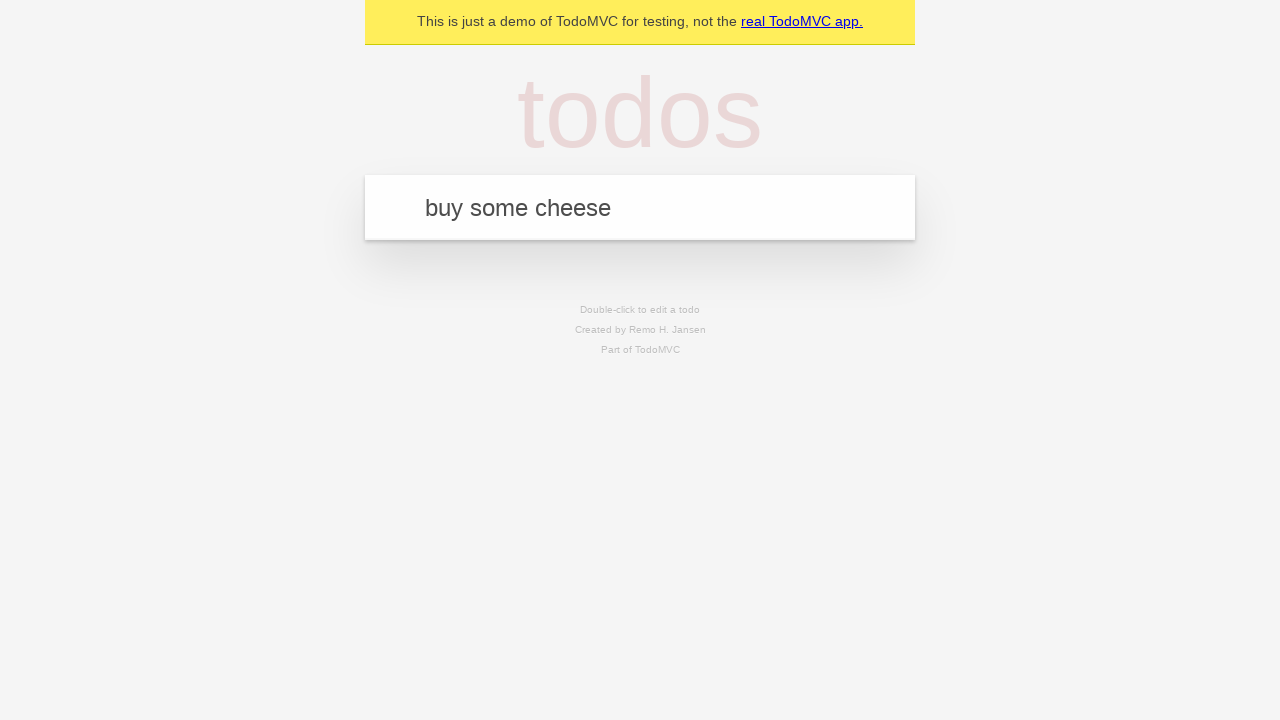

Pressed Enter to create first todo item on internal:attr=[placeholder="What needs to be done?"i]
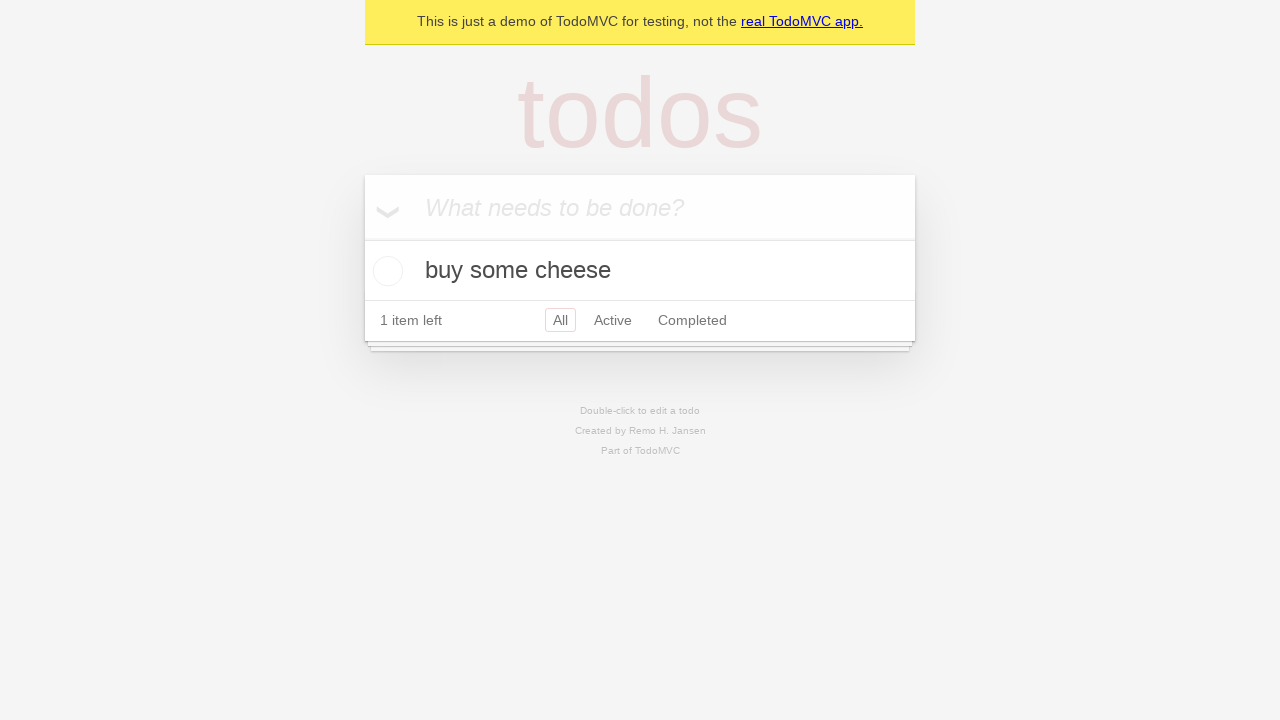

Filled second todo item with 'feed the cat' on internal:attr=[placeholder="What needs to be done?"i]
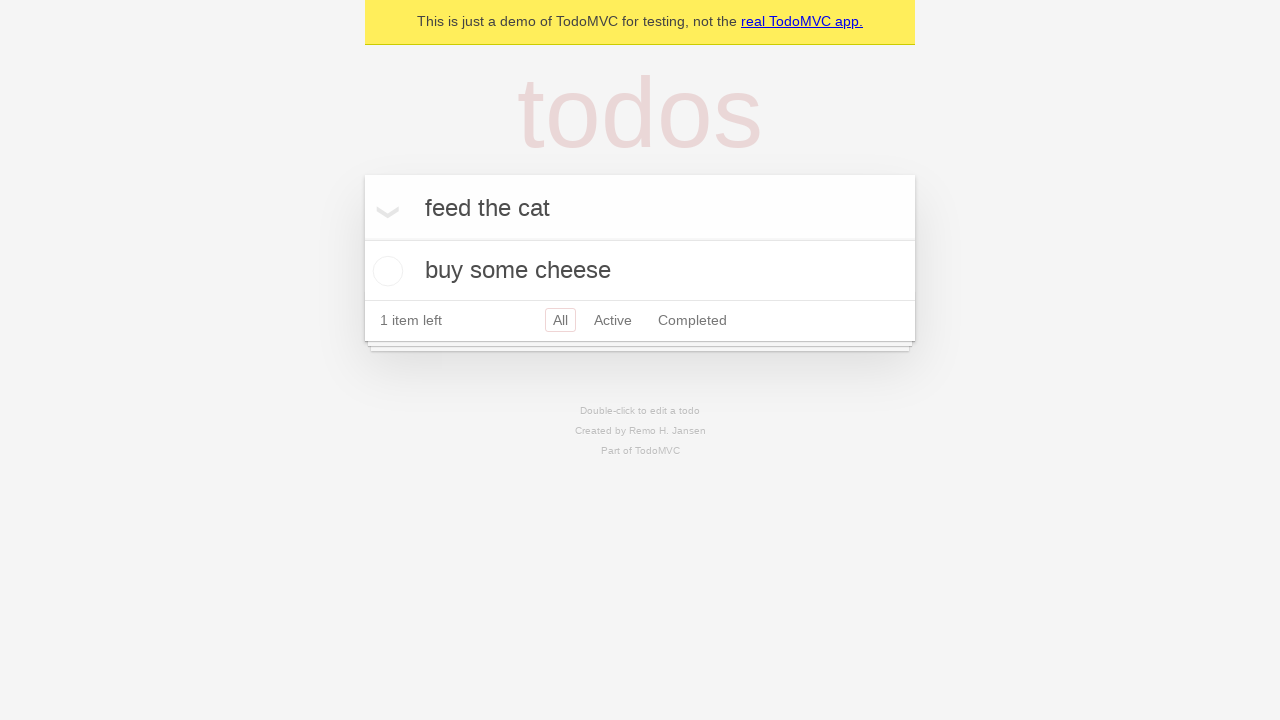

Pressed Enter to create second todo item on internal:attr=[placeholder="What needs to be done?"i]
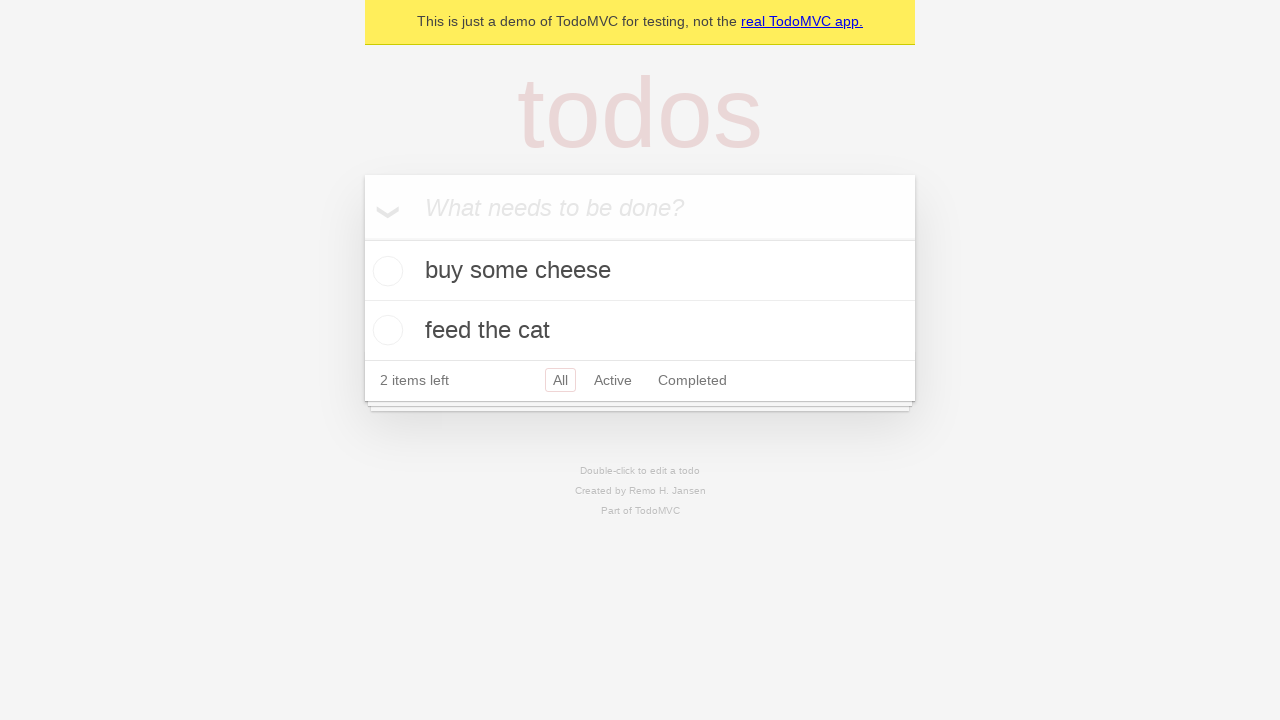

Waited for todo items to be visible
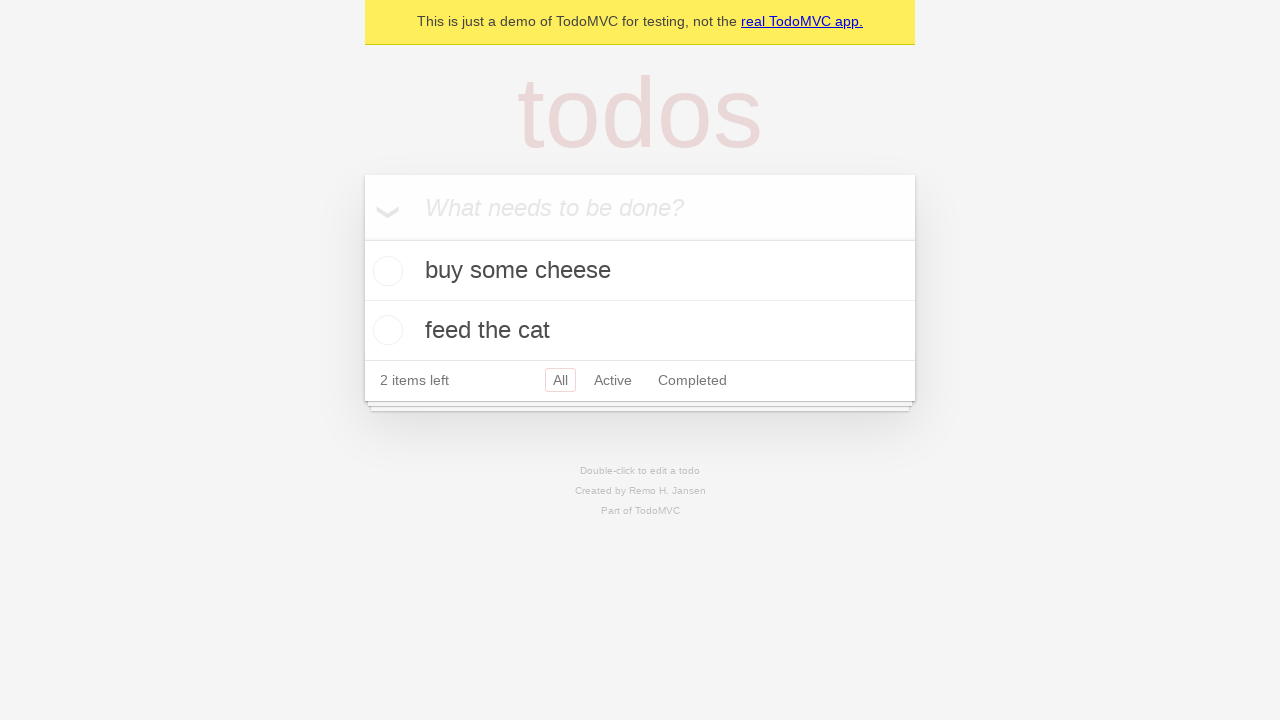

Located the first todo item
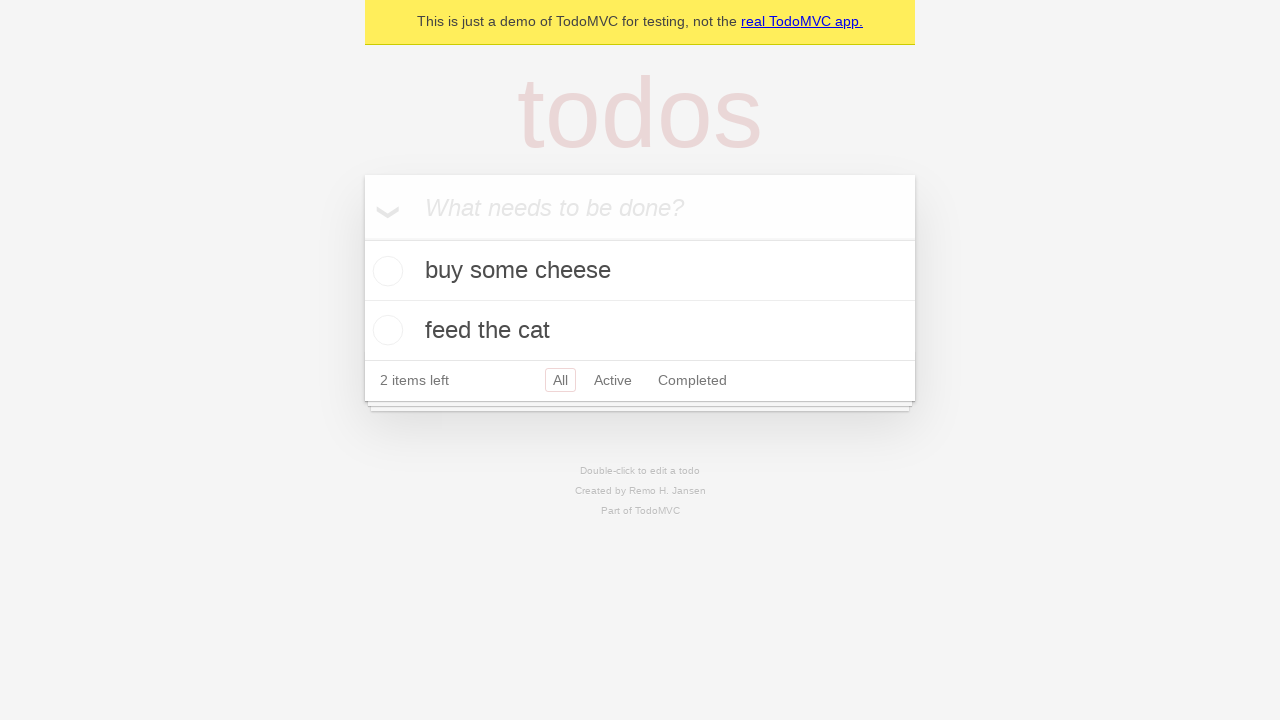

Located the checkbox for the first todo item
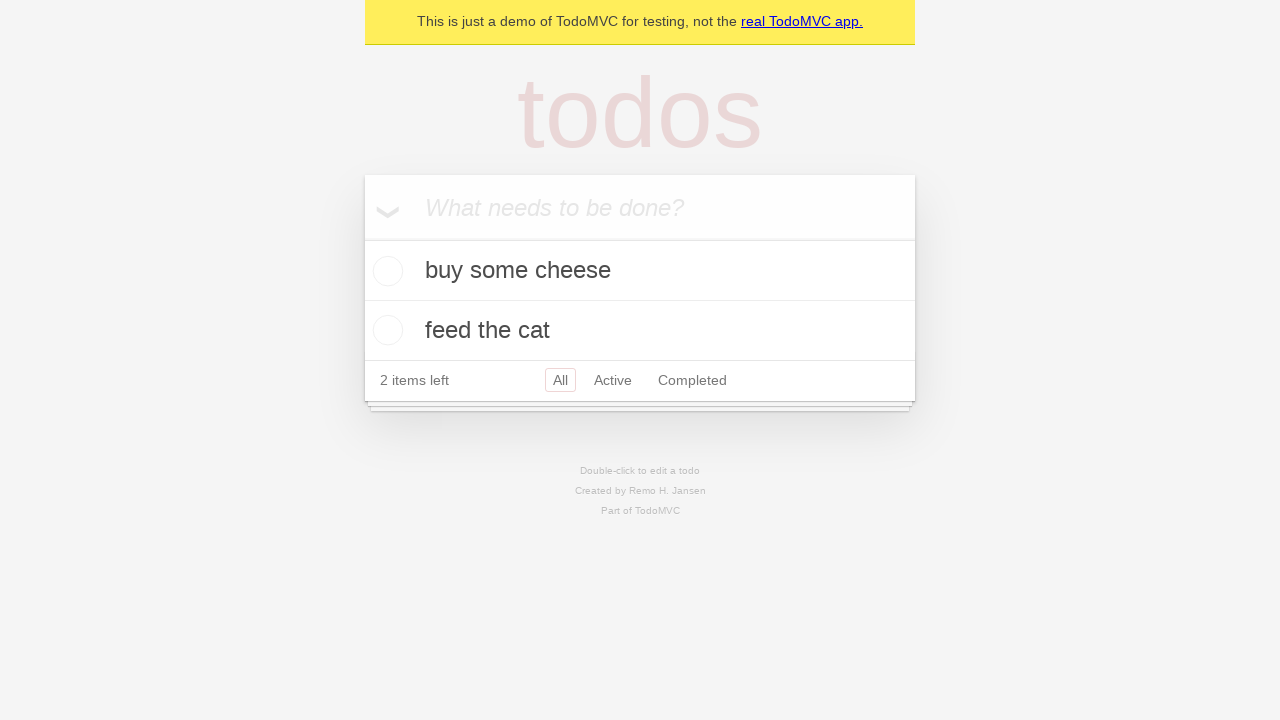

Marked the first todo item as complete at (385, 271) on internal:testid=[data-testid="todo-item"s] >> nth=0 >> internal:role=checkbox
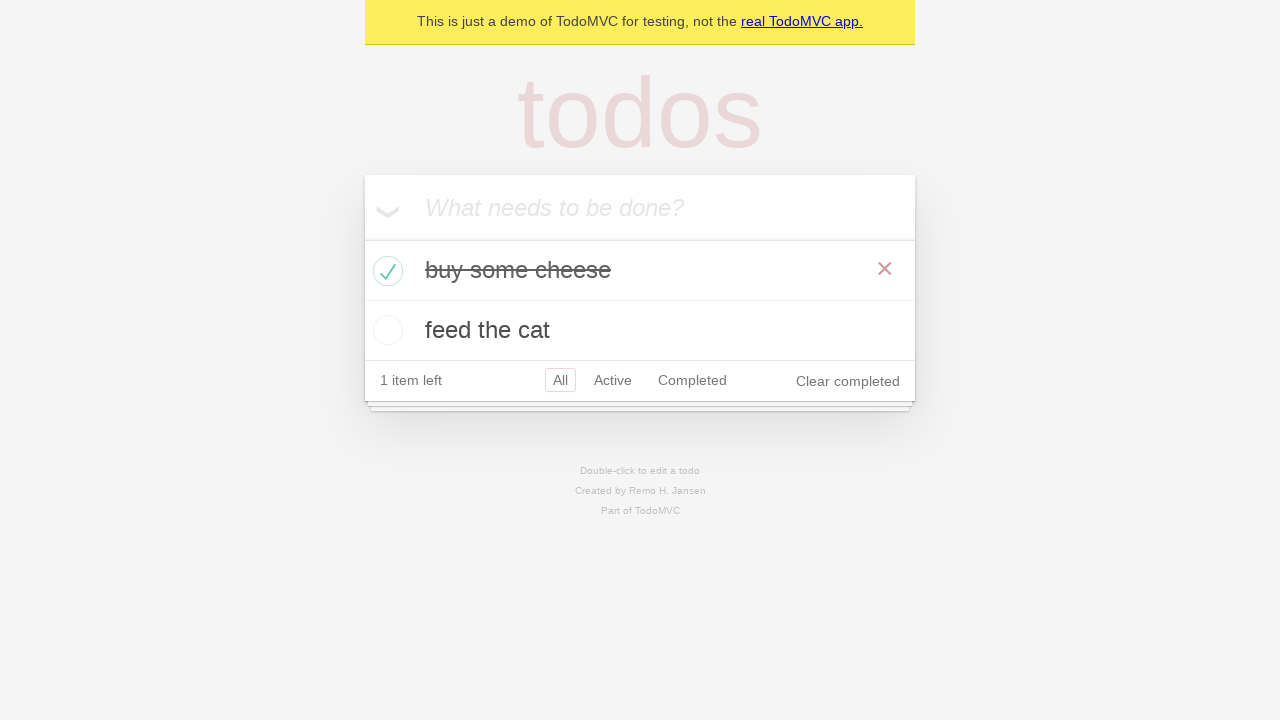

Unmarked the first todo item as complete at (385, 271) on internal:testid=[data-testid="todo-item"s] >> nth=0 >> internal:role=checkbox
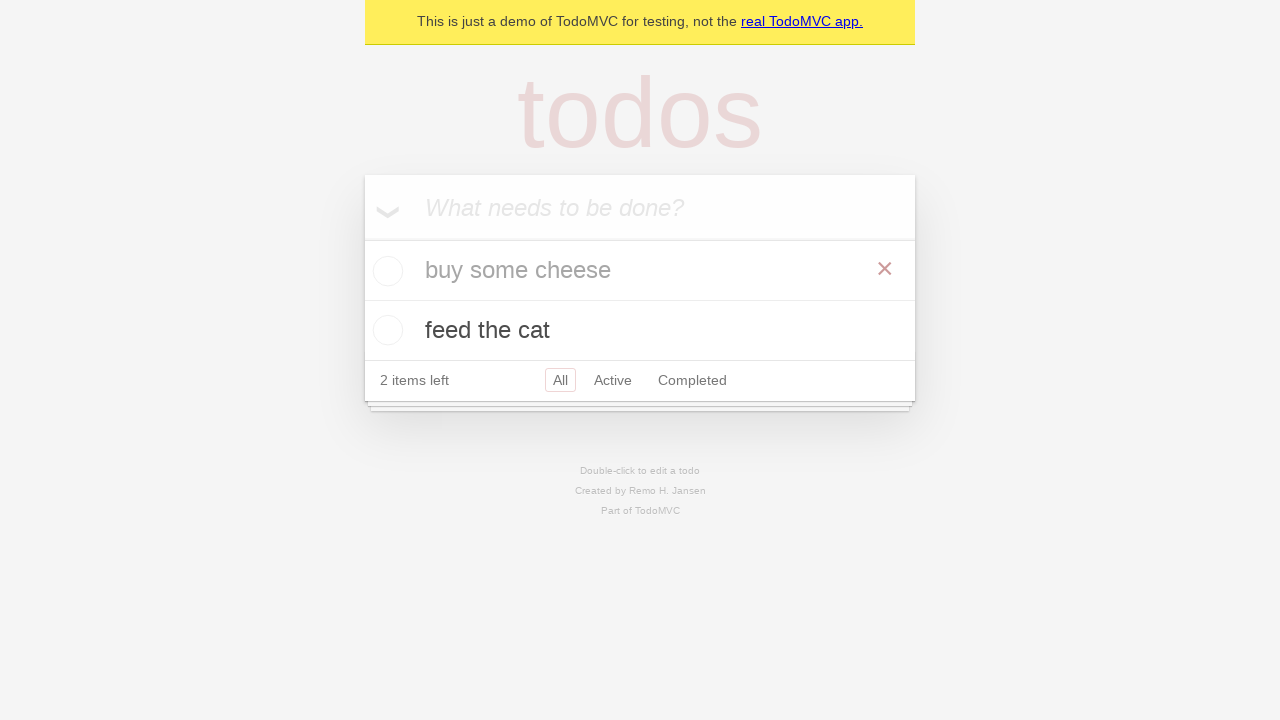

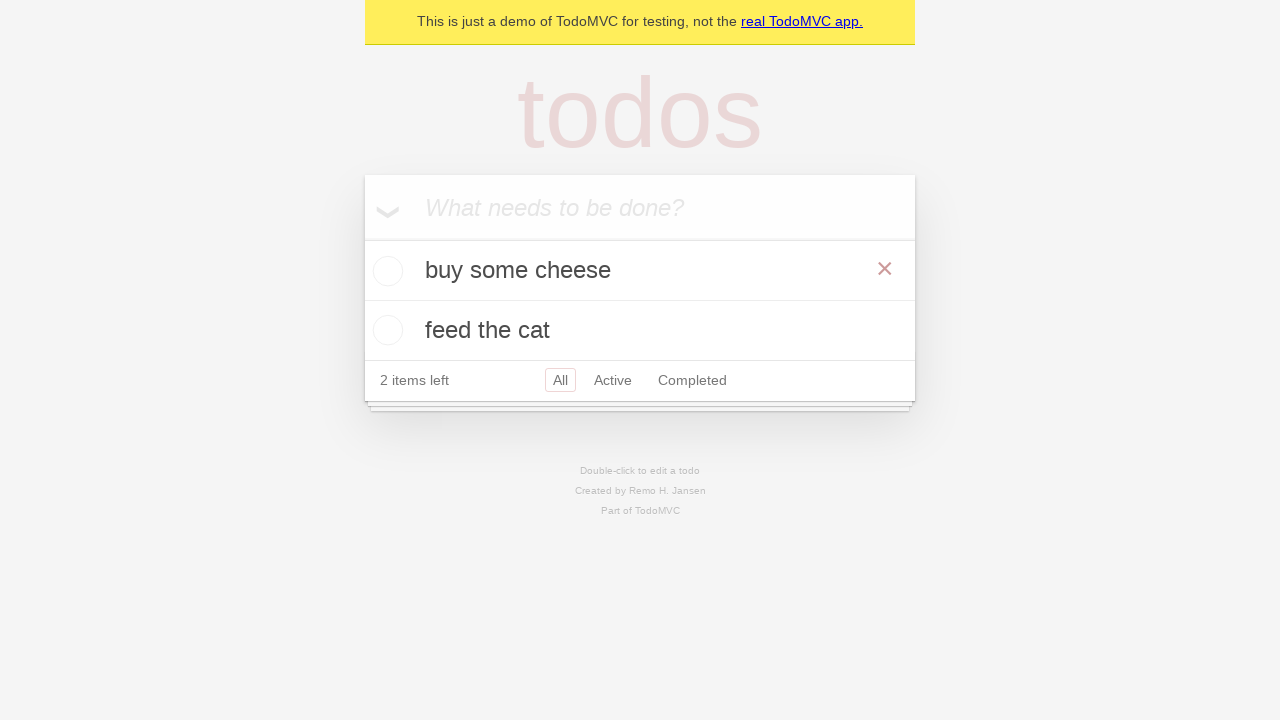